Tests JavaScript confirm alert handling by clicking a button to trigger a confirm dialog, dismissing it (clicking Cancel), and verifying the result message shows "You clicked: Cancel"

Starting URL: https://the-internet.herokuapp.com/javascript_alerts

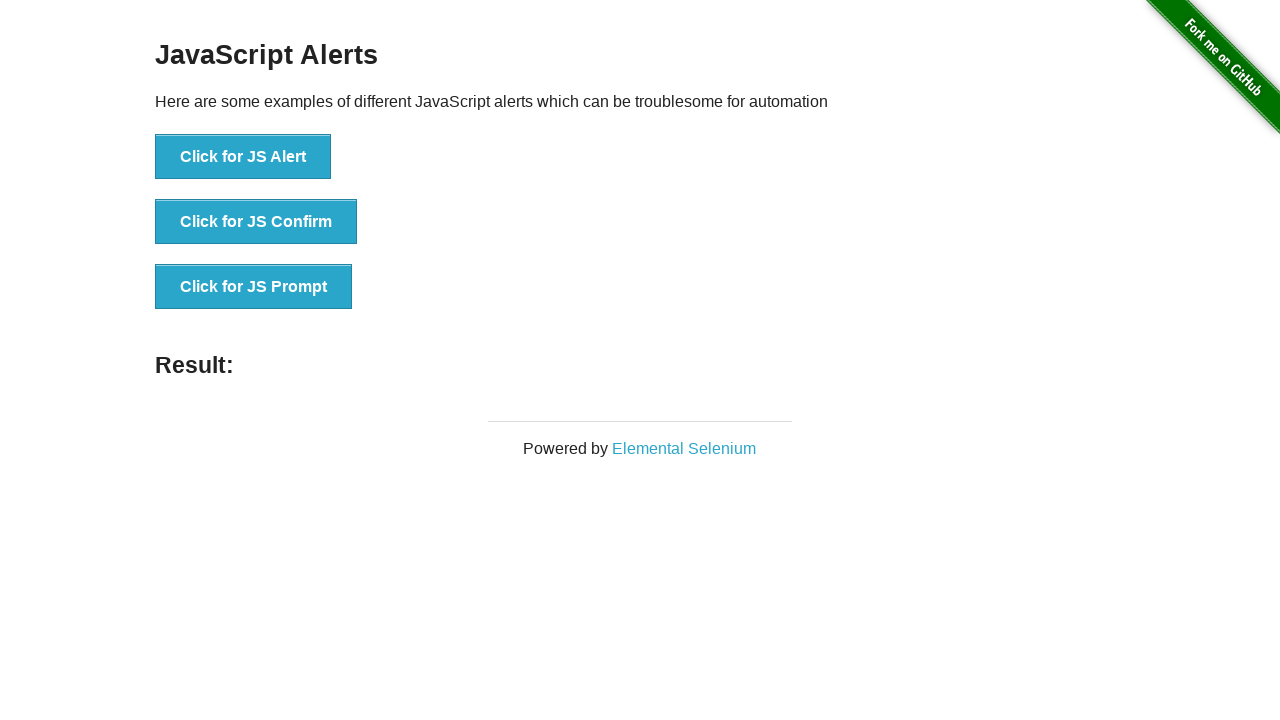

Clicked button to trigger confirm alert at (256, 222) on button[onclick='jsConfirm()']
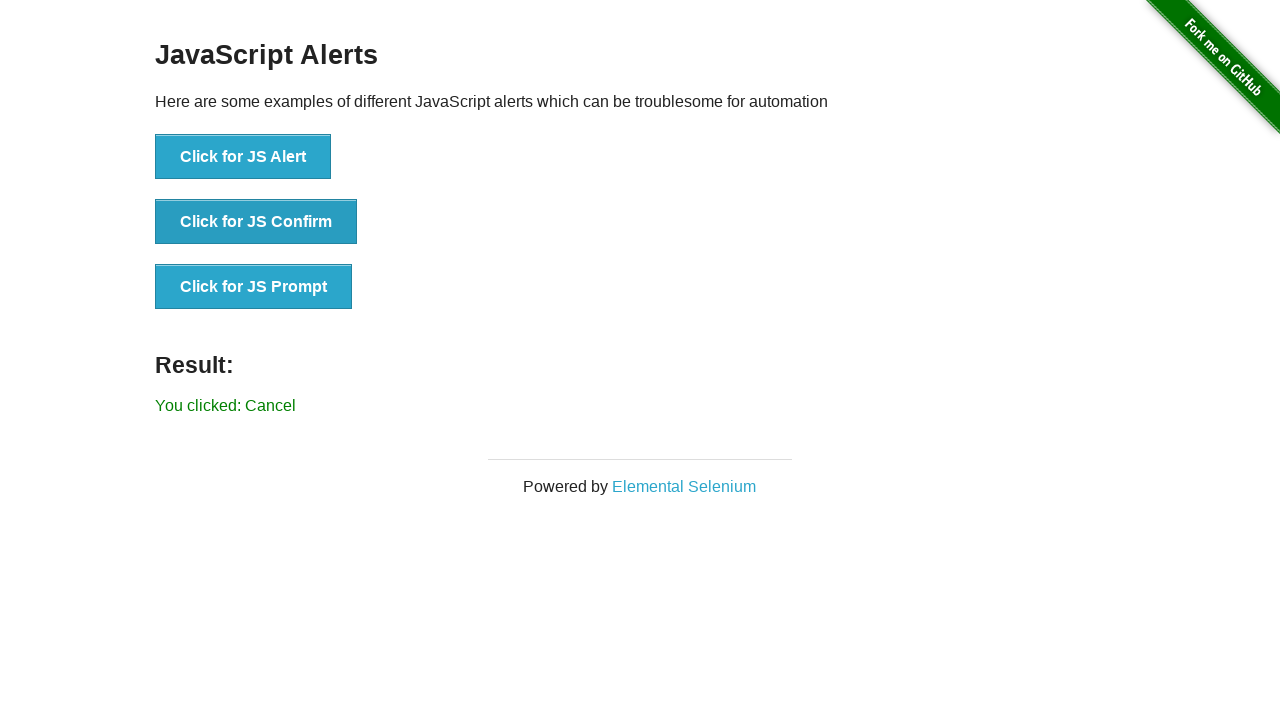

Set up dialog handler to dismiss confirm dialog
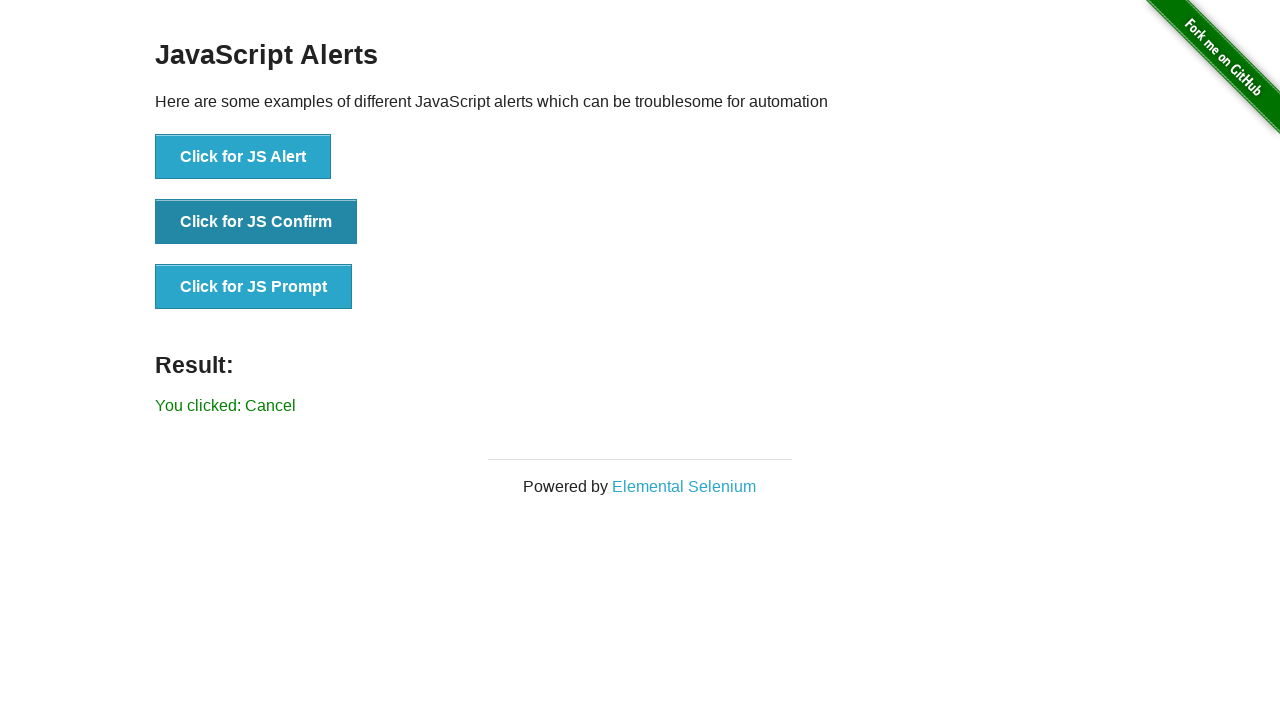

Clicked button again to trigger confirm dialog with handler at (256, 222) on button[onclick='jsConfirm()']
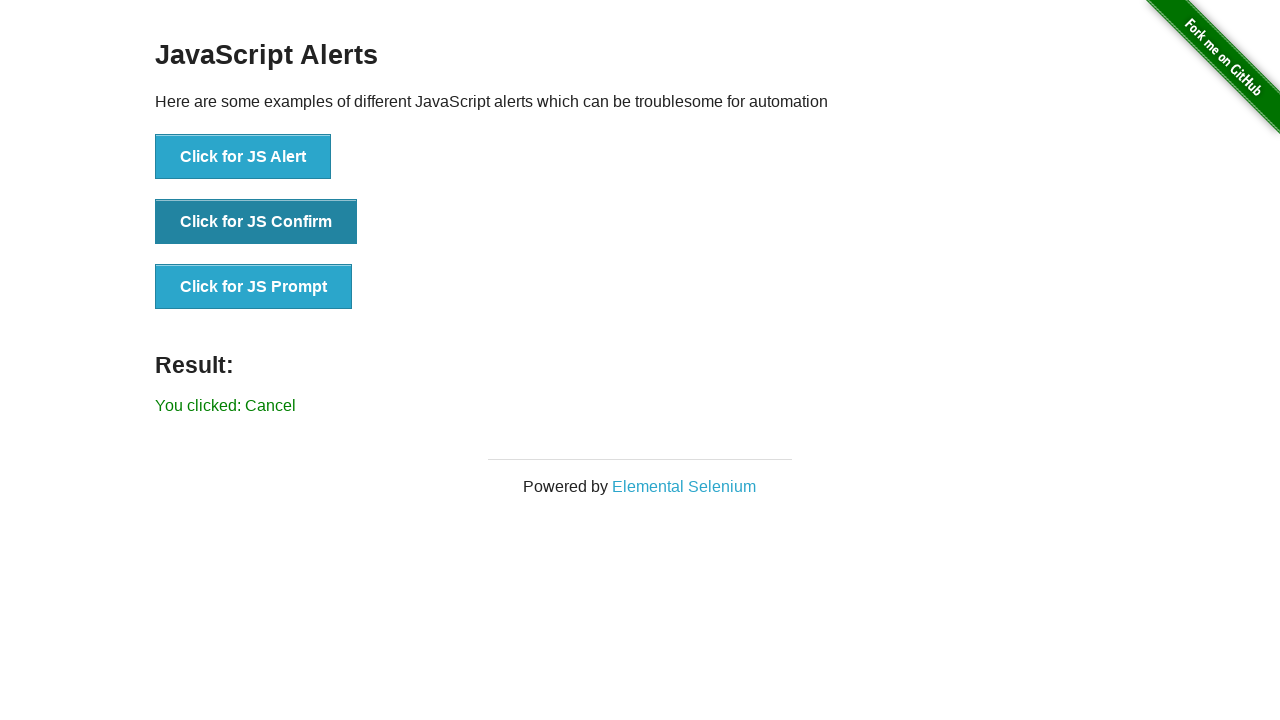

Waited for result message to appear
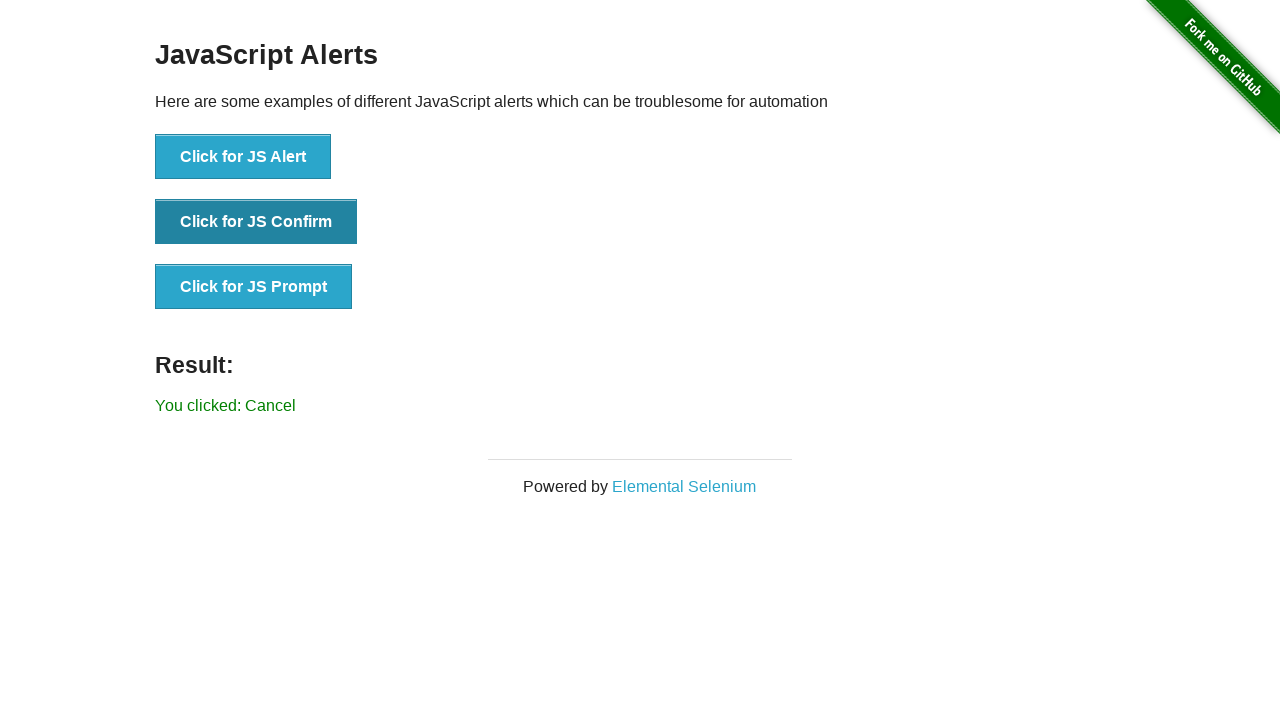

Retrieved result text content
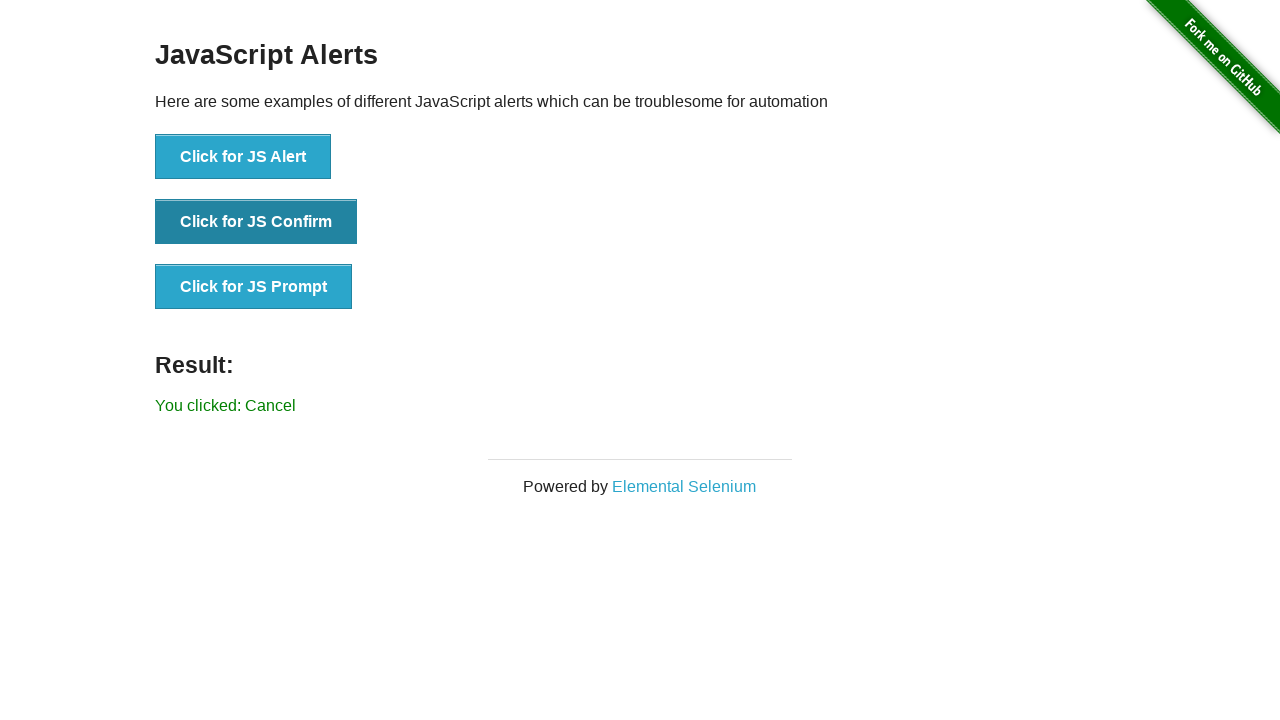

Verified result text shows 'You clicked: Cancel'
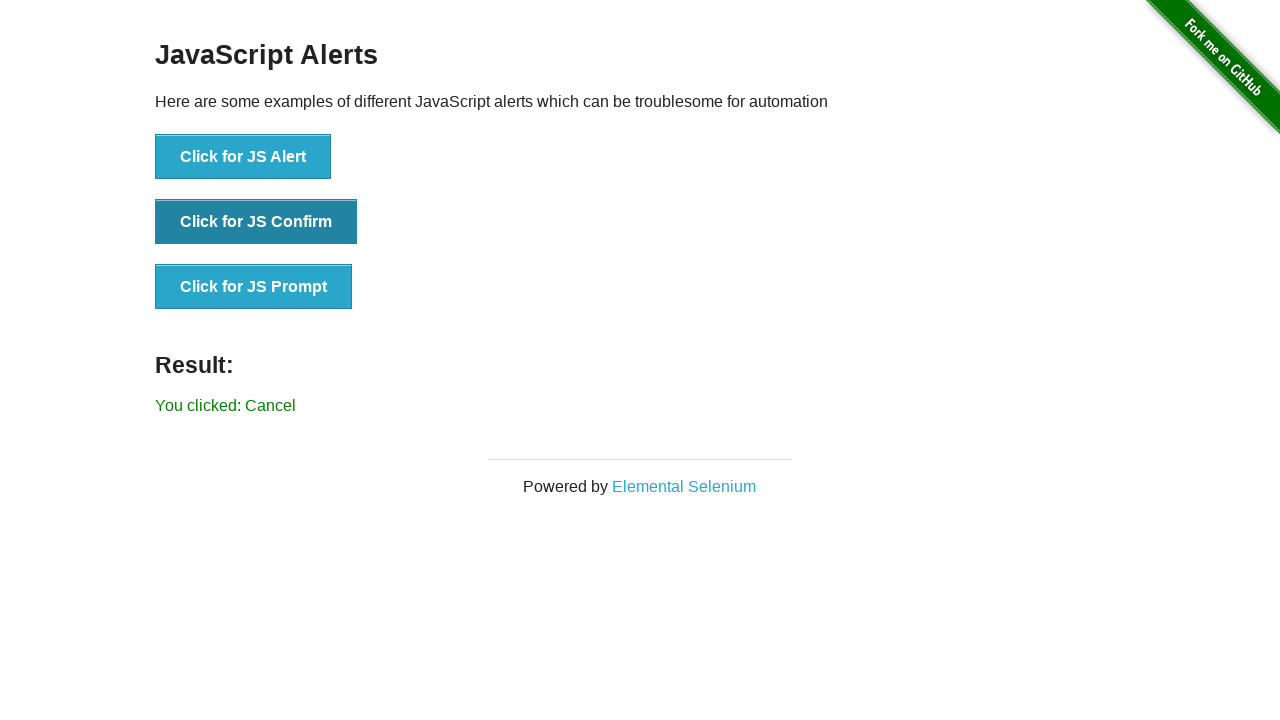

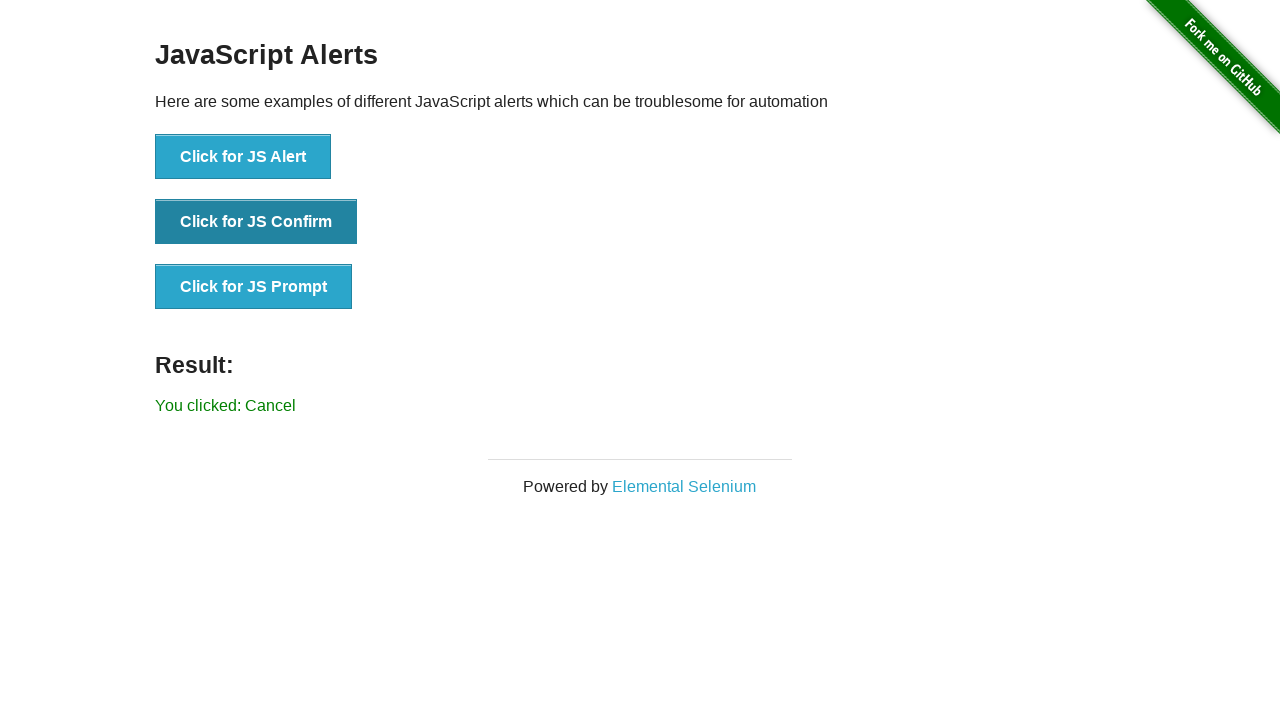